Tests the SBI retail banking login page by clicking the login button, clicking the "New User?" link, and handling the resulting alert dialog by dismissing it.

Starting URL: https://retail.onlinesbi.sbi/retail/login.htm

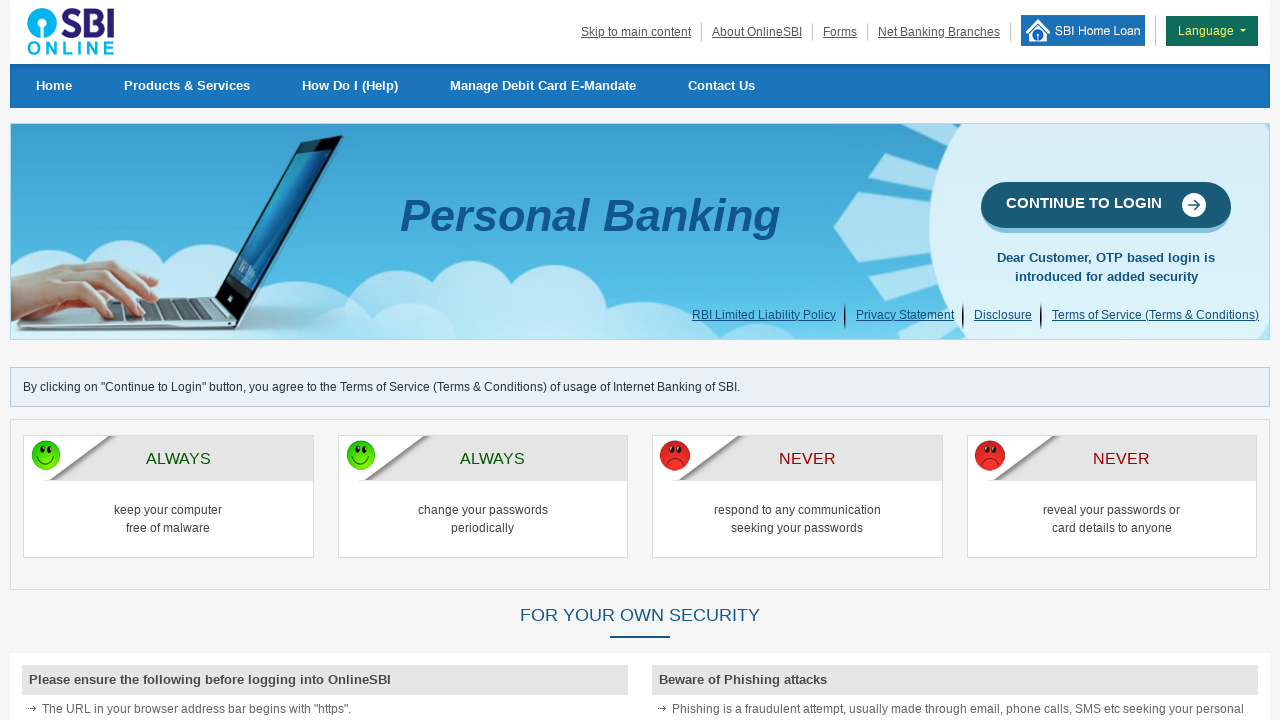

Clicked the login button at (1106, 207) on .login_button
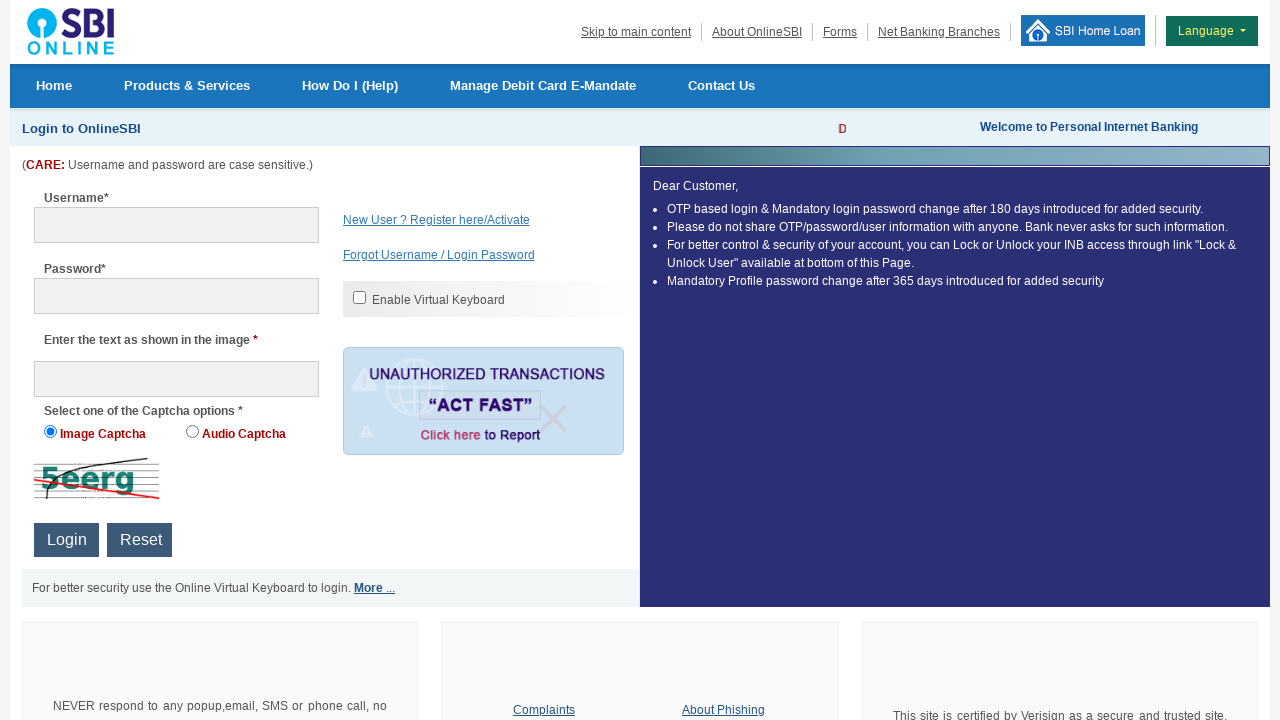

Clicked the 'New User ?' link at (491, 220) on text=New User ?
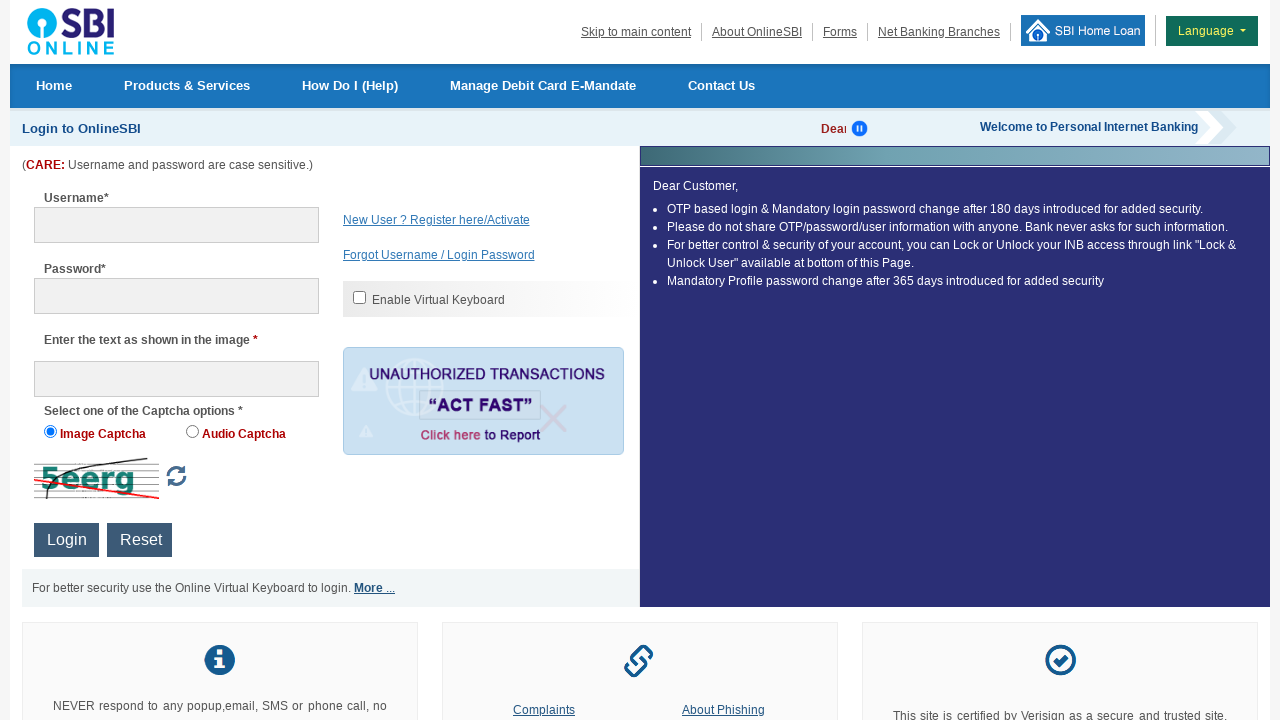

Set up dialog handler to dismiss alerts
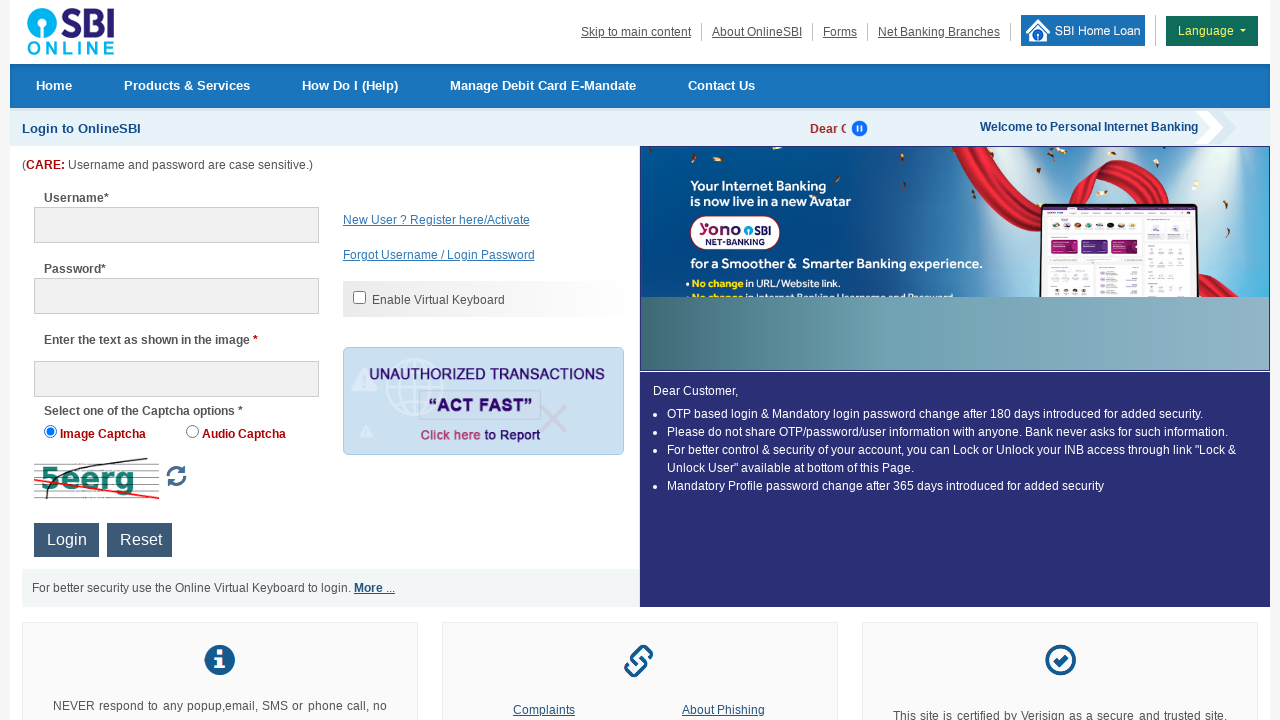

Waited 1 second for alert to be processed
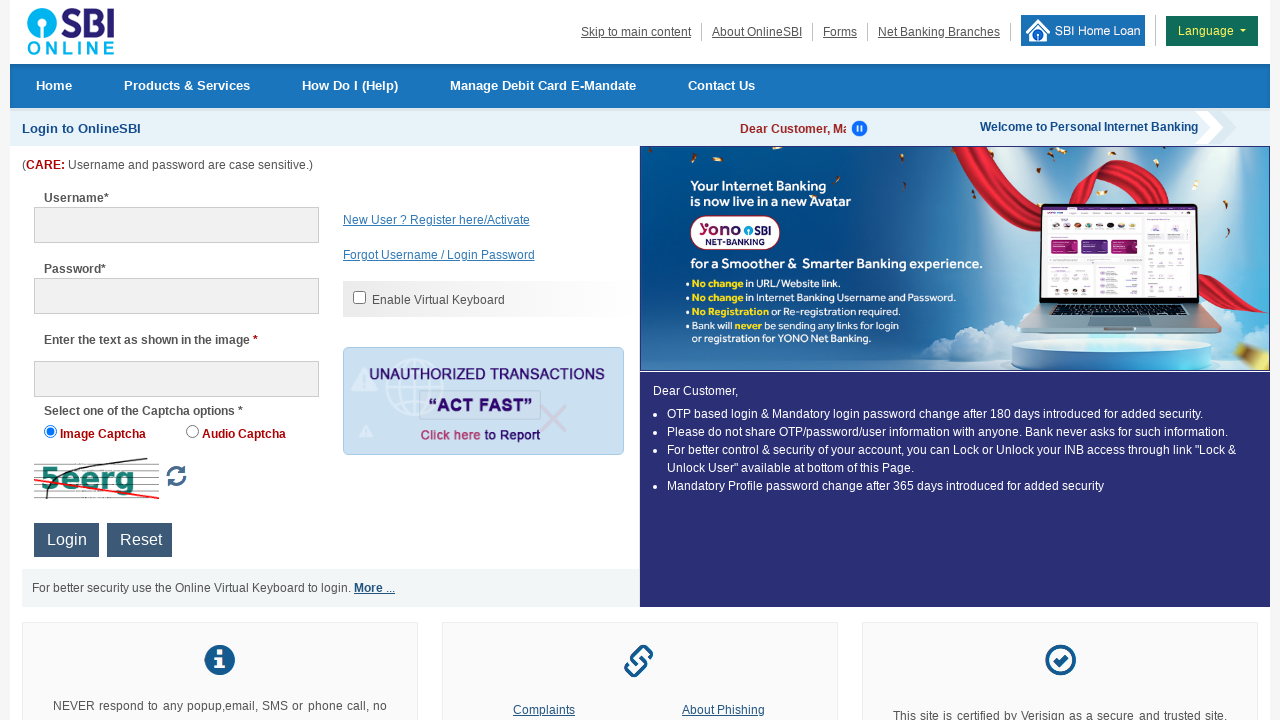

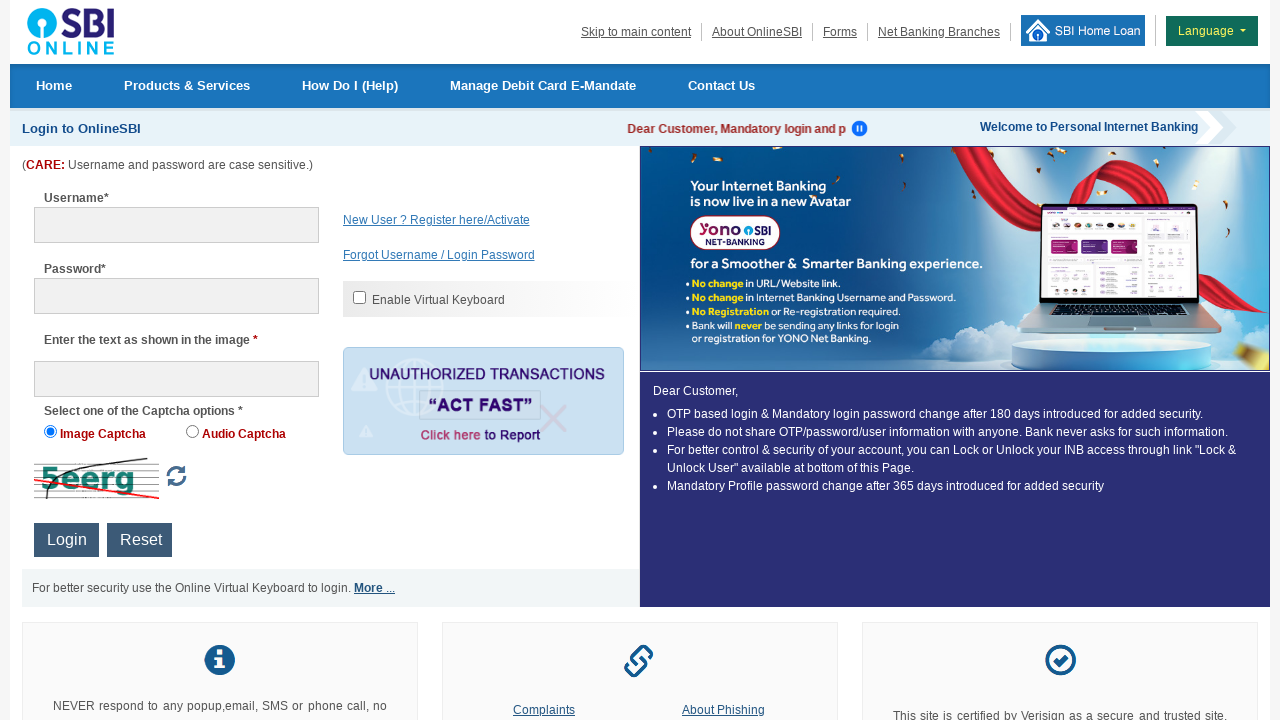